Tests element state checking on the Dynamic Controls page by verifying visibility, clickability, and disabled states of various elements

Starting URL: http://the-internet.herokuapp.com/

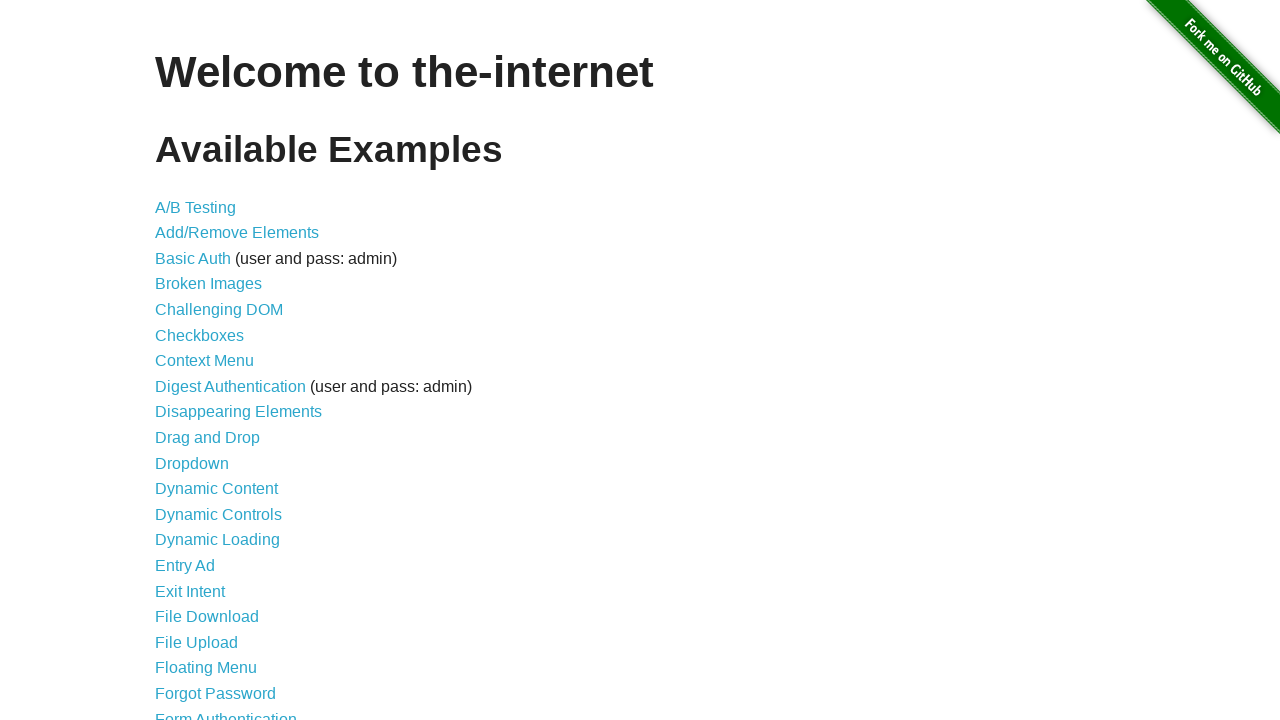

Clicked on Dynamic Controls link at (218, 514) on xpath=//a[contains(text(),'Dynamic Controls')]
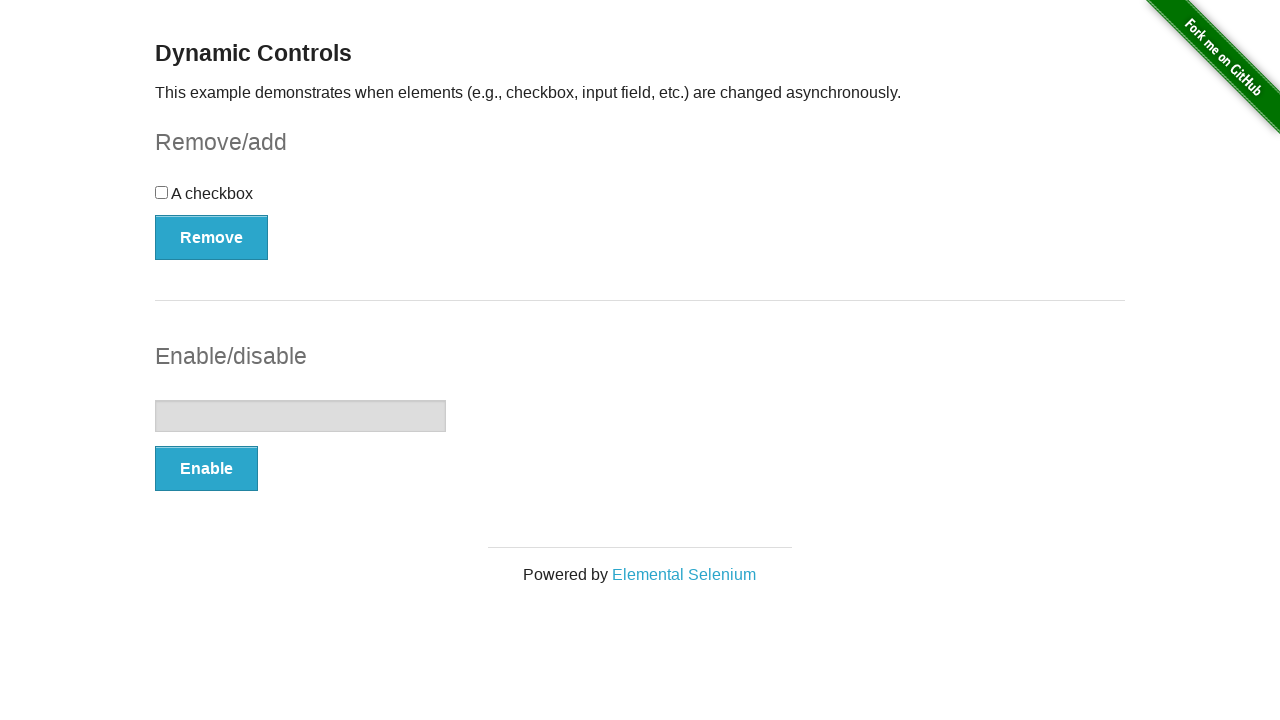

Checkbox element became visible, Dynamic Controls page loaded
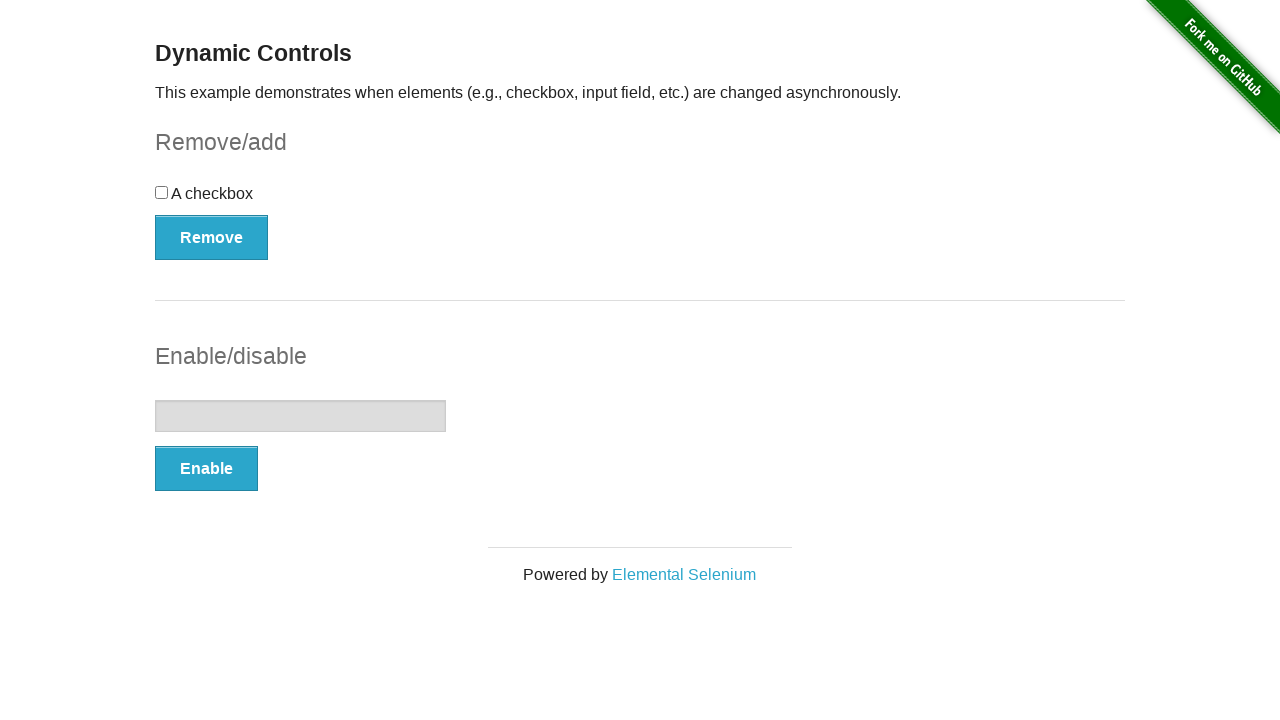

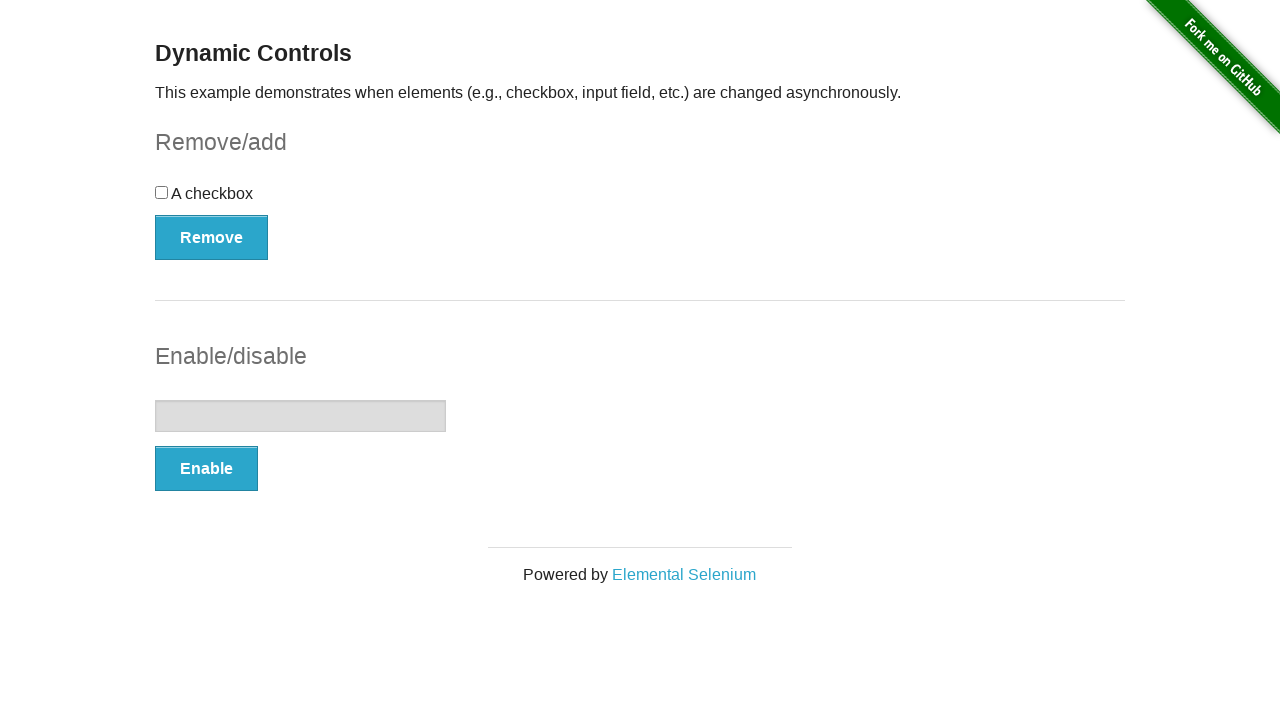